Fills out a comprehensive practice form with personal information including name, email, gender, phone, date of birth, subjects, hobbies, and address, then submits and verifies successful submission.

Starting URL: https://demoqa.com/automation-practice-form

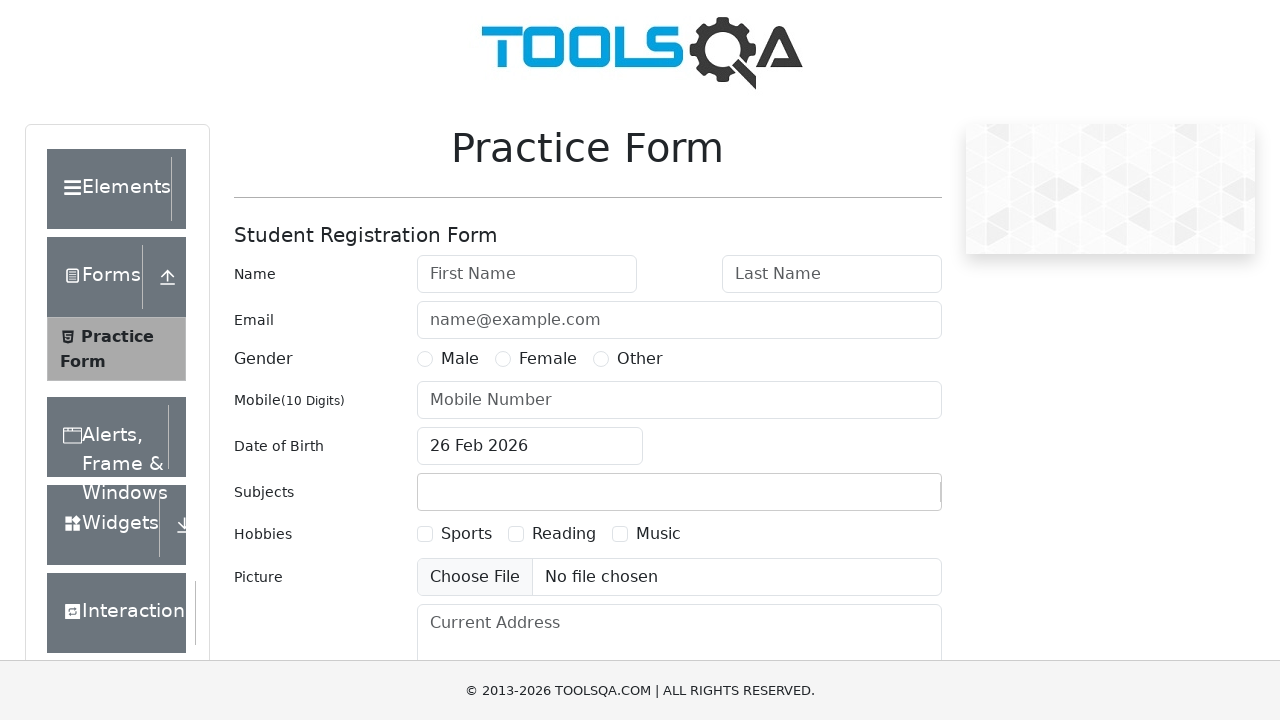

Filled first name field with 'Julia' on #firstName
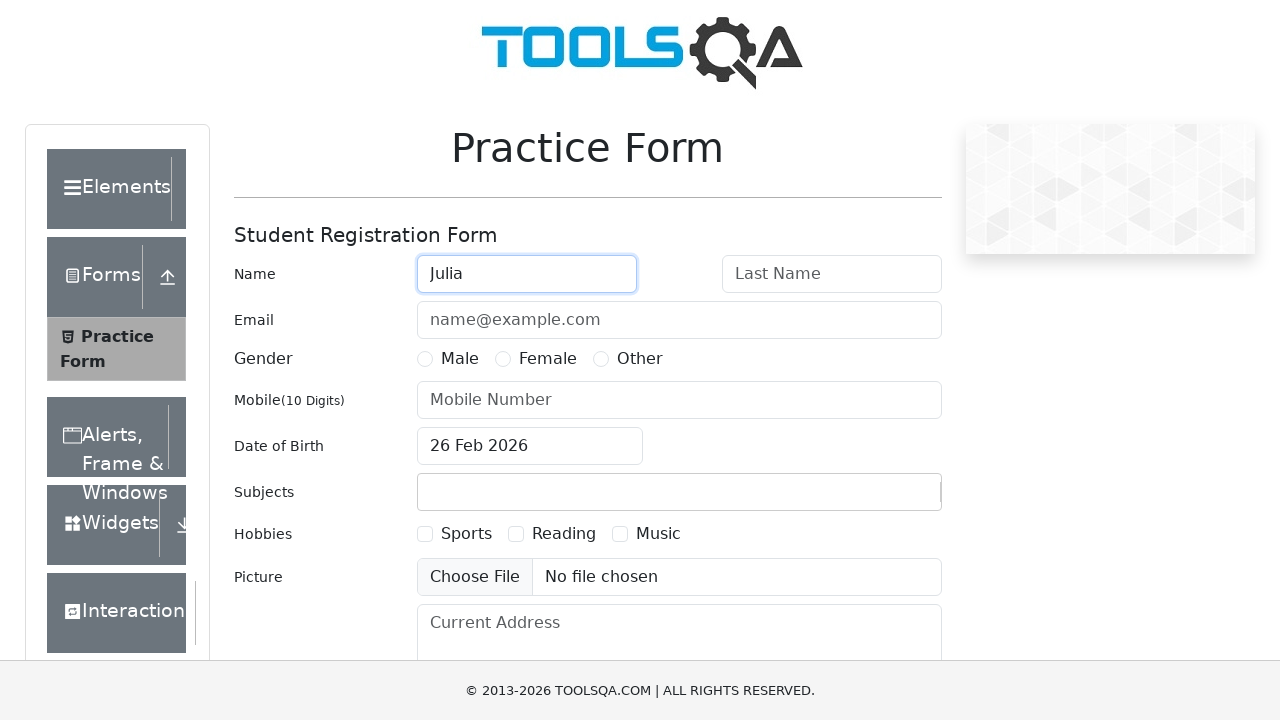

Filled last name field with 'Ivanova' on #lastName
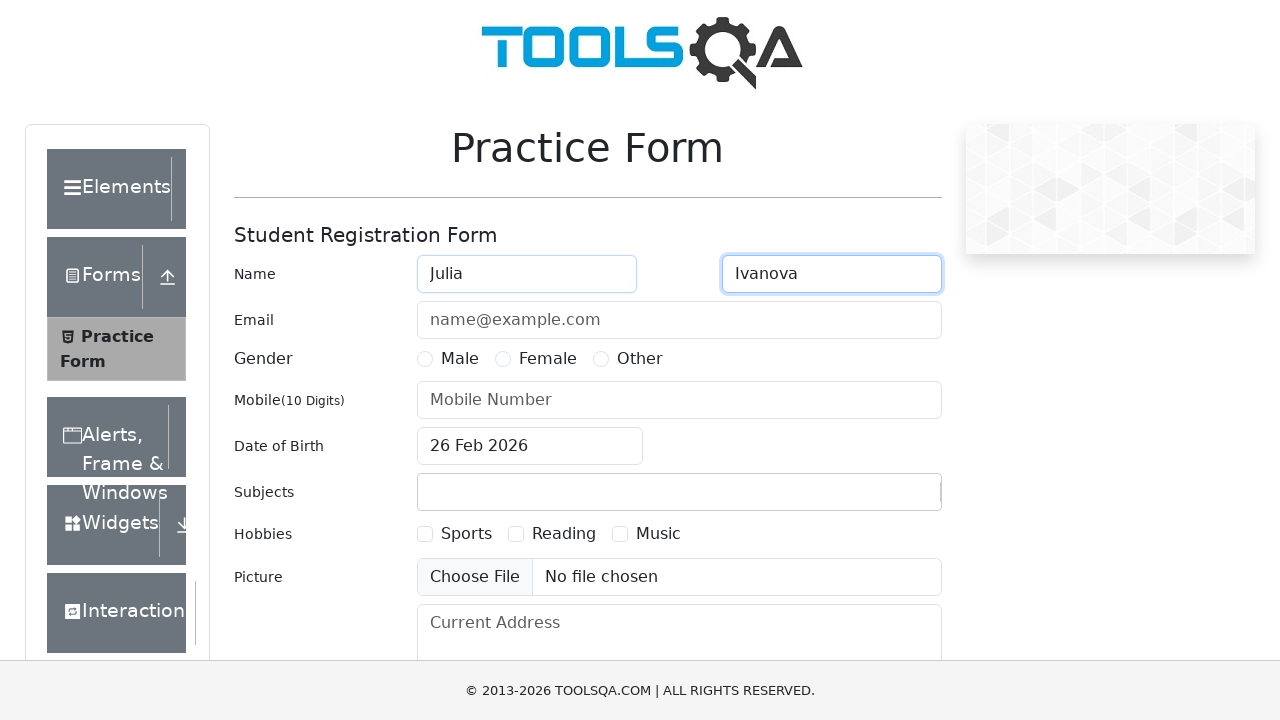

Filled email field with 'juju@mail.com' on #userEmail
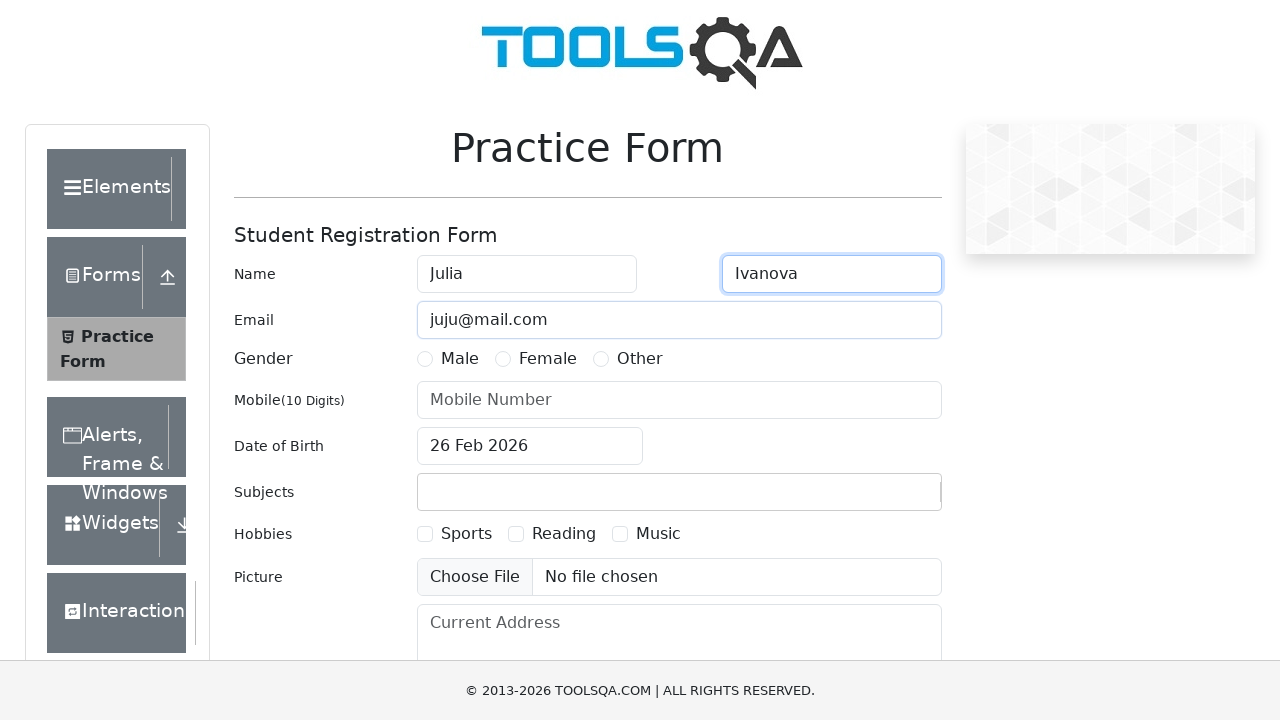

Selected Female gender option at (548, 359) on text=Female
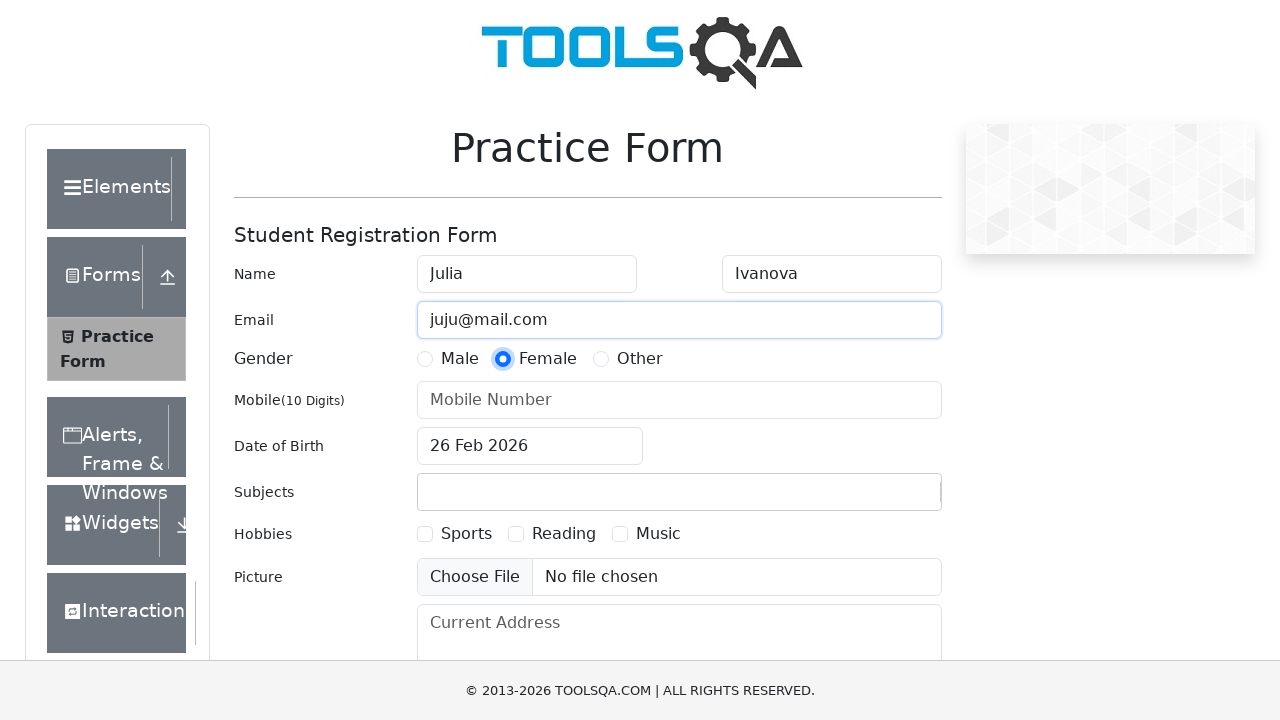

Filled phone number field with '78479857847' on #userNumber
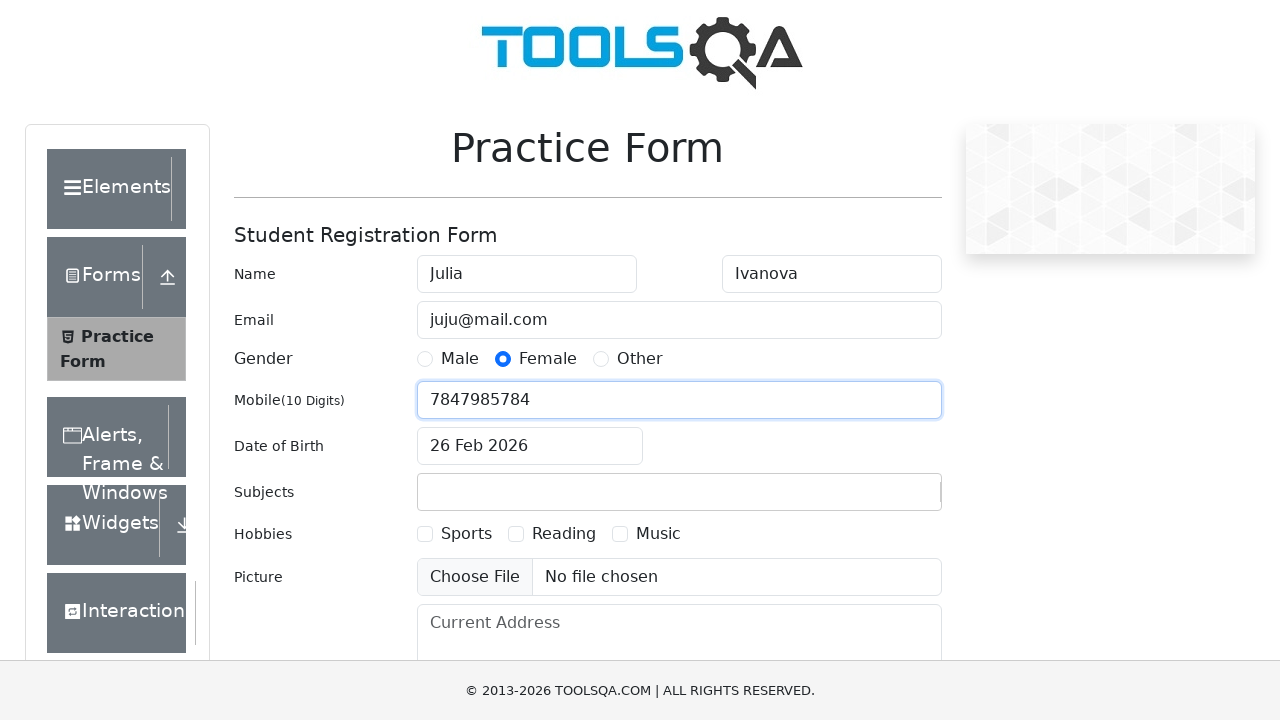

Opened date of birth picker at (530, 446) on #dateOfBirthInput
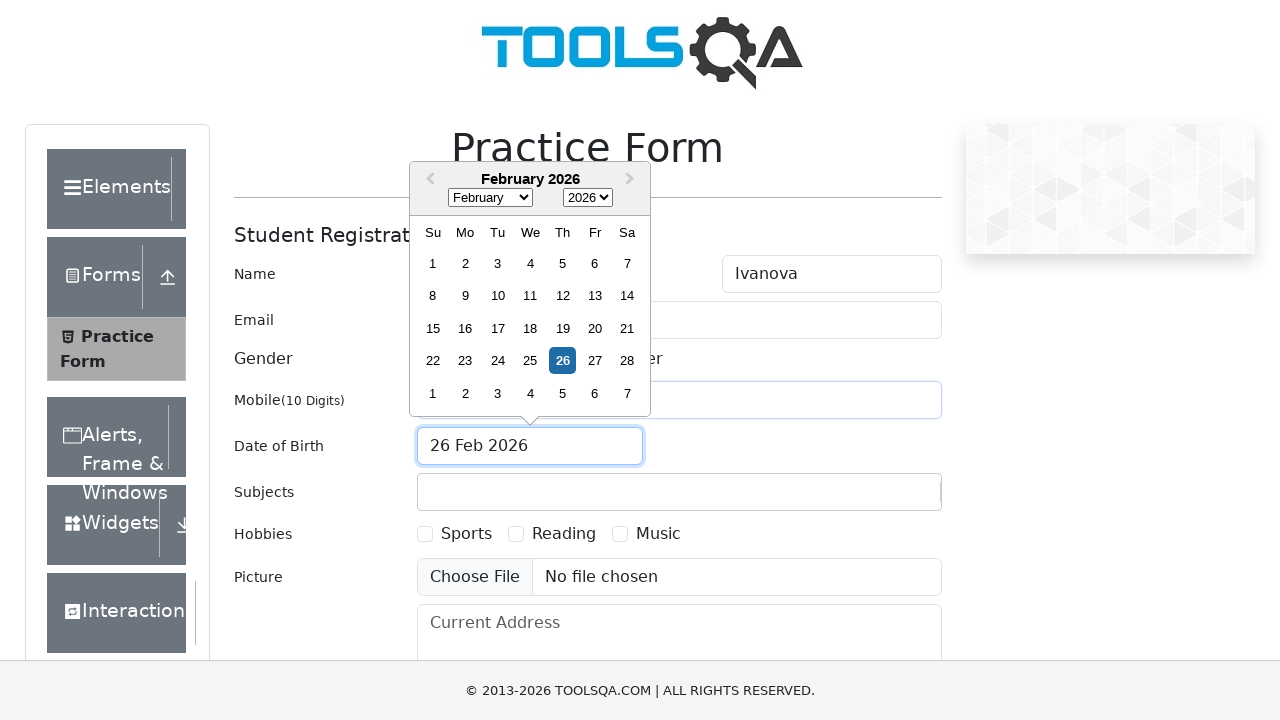

Selected June as birth month on .react-datepicker__month-select
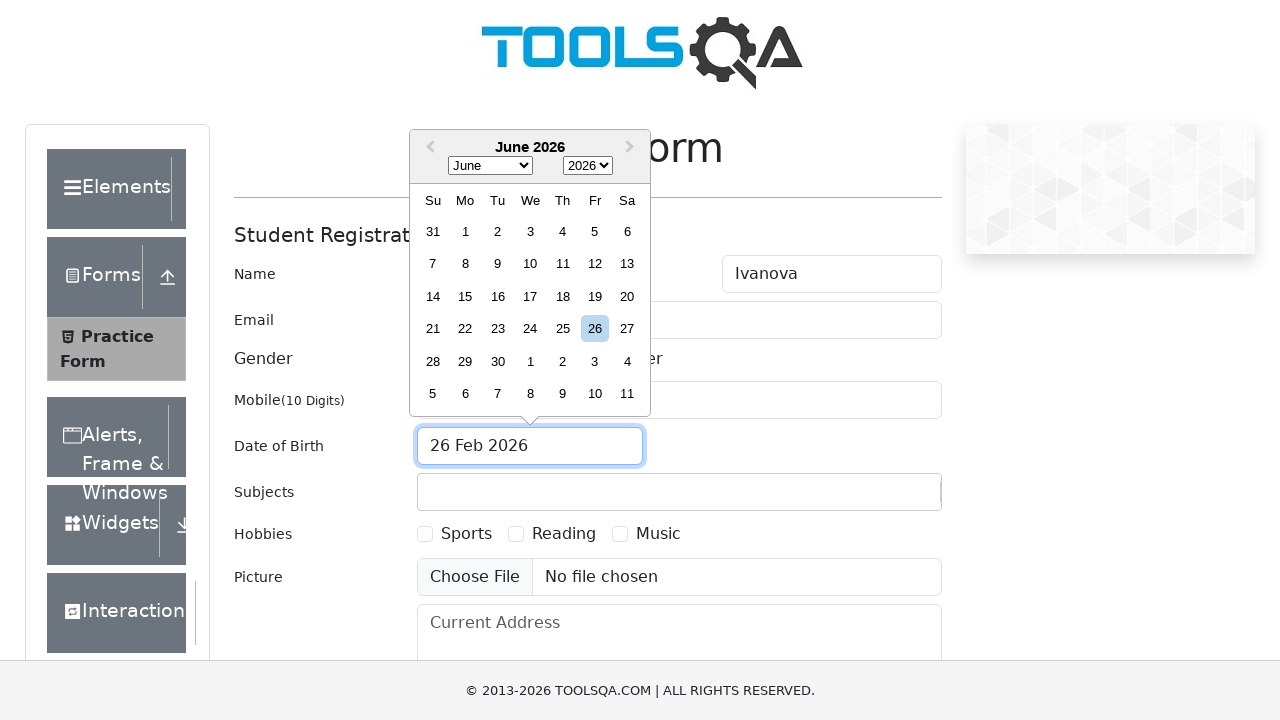

Selected 1994 as birth year on .react-datepicker__year-select
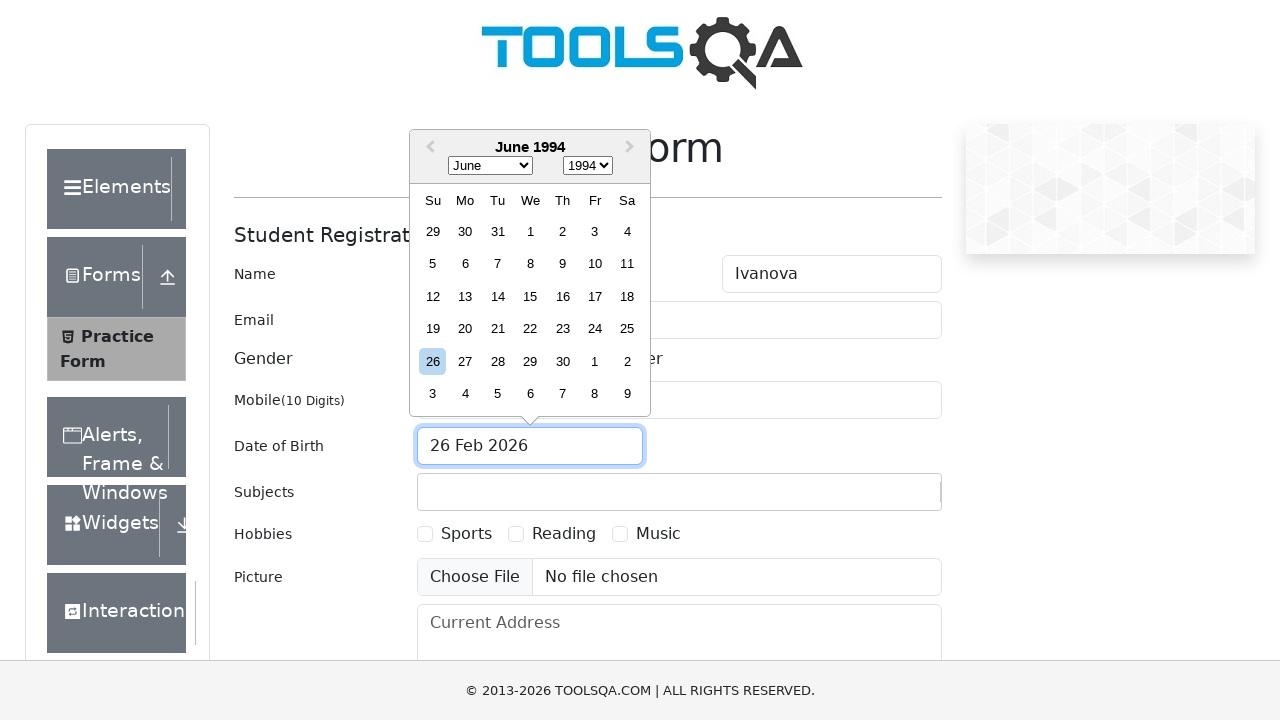

Selected day 19 for date of birth at (433, 329) on .react-datepicker__day--019
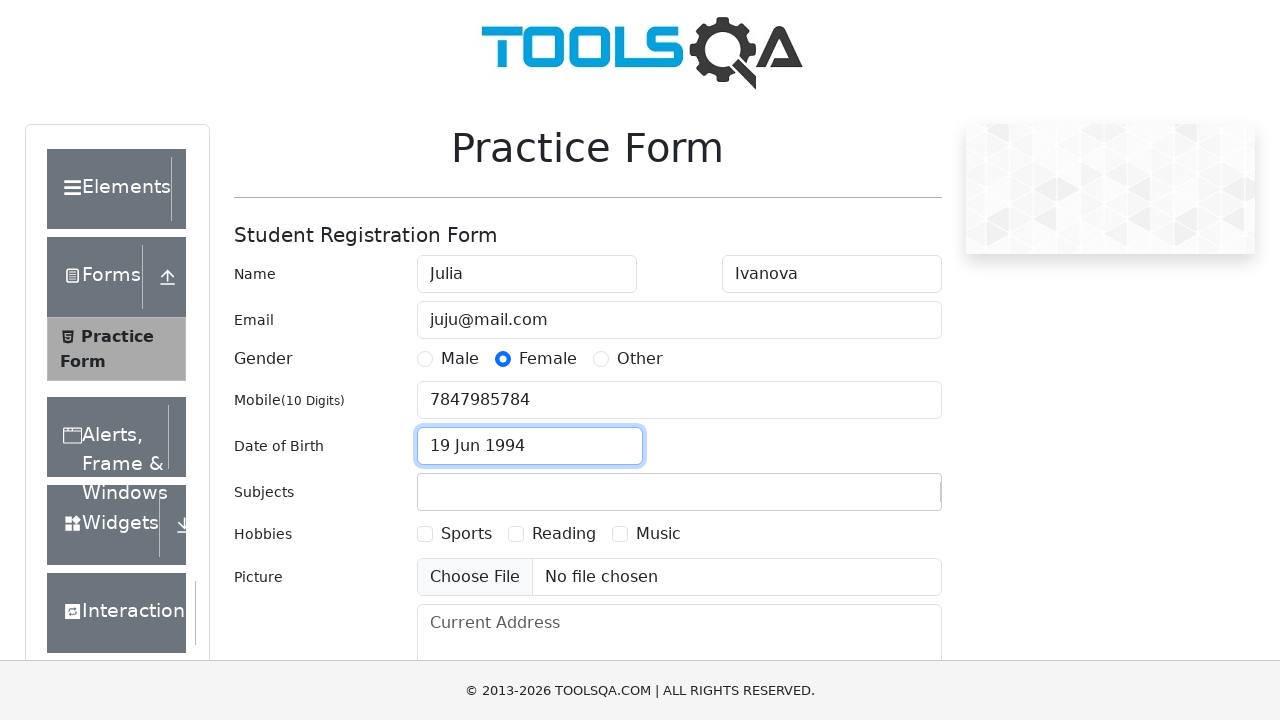

Filled subjects input field with 'English' on #subjectsInput
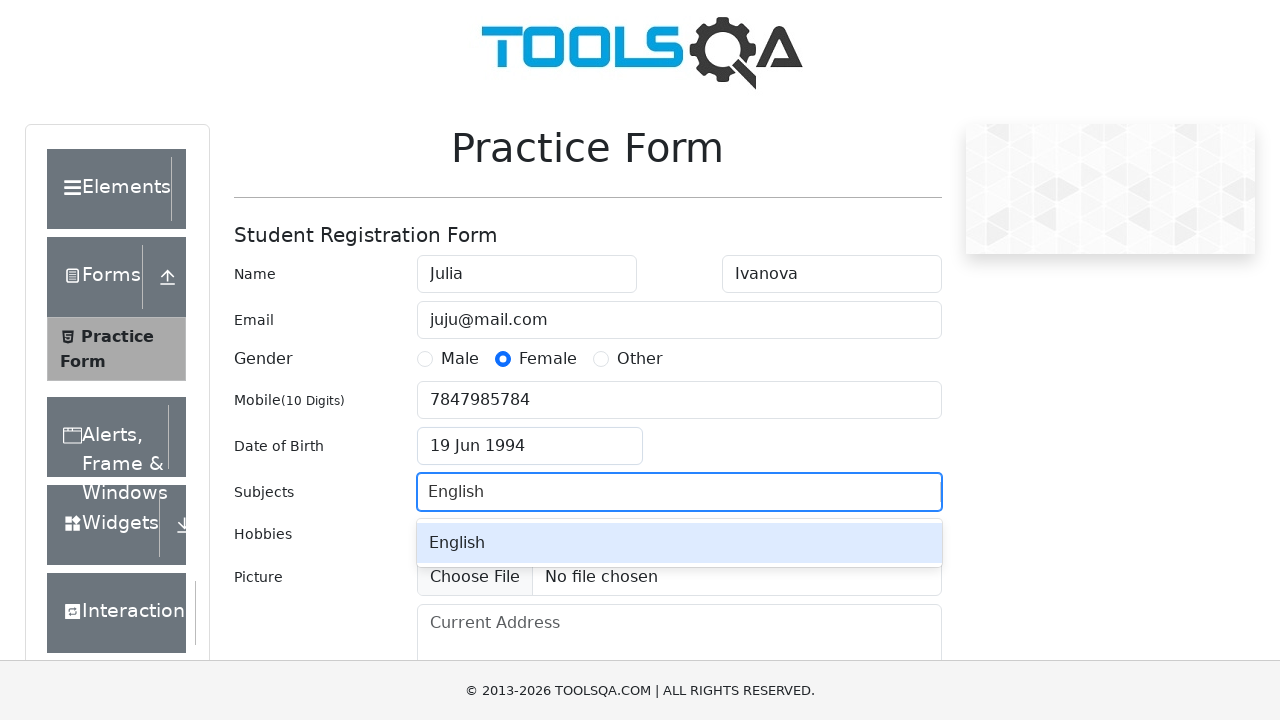

Pressed Enter to confirm subject 'English' on #subjectsInput
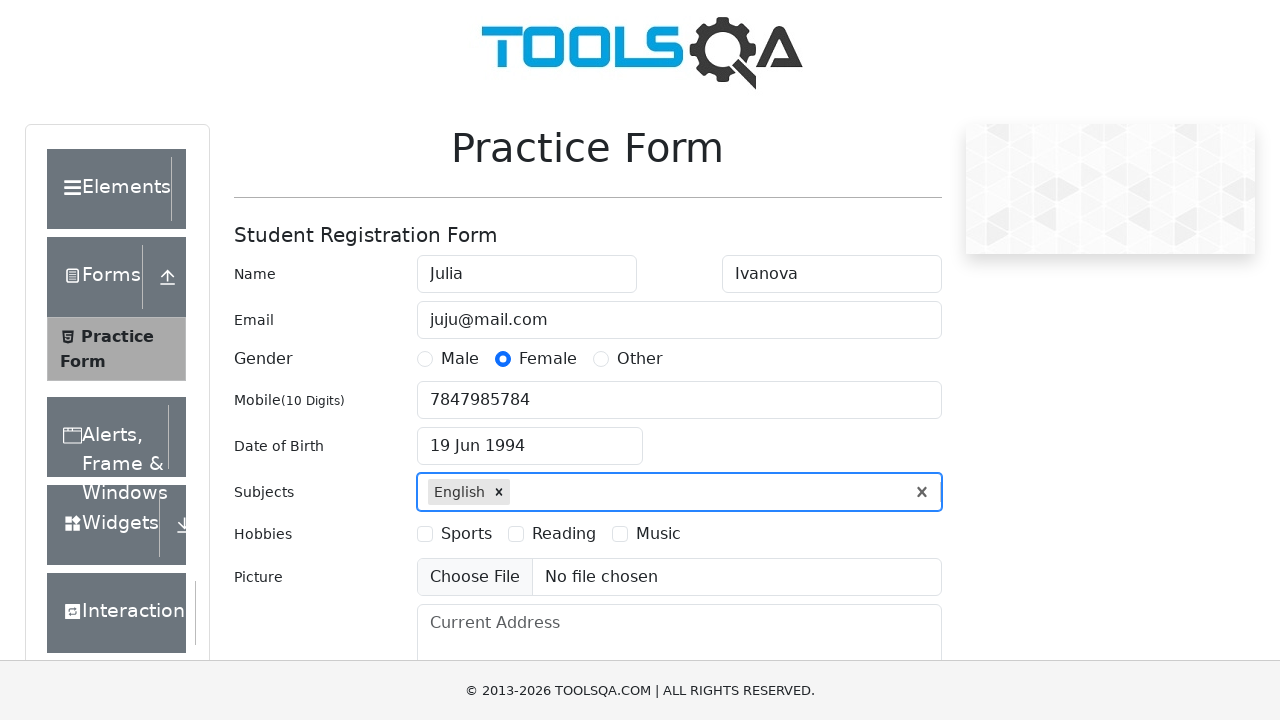

Selected Reading hobby checkbox at (564, 534) on text=Reading
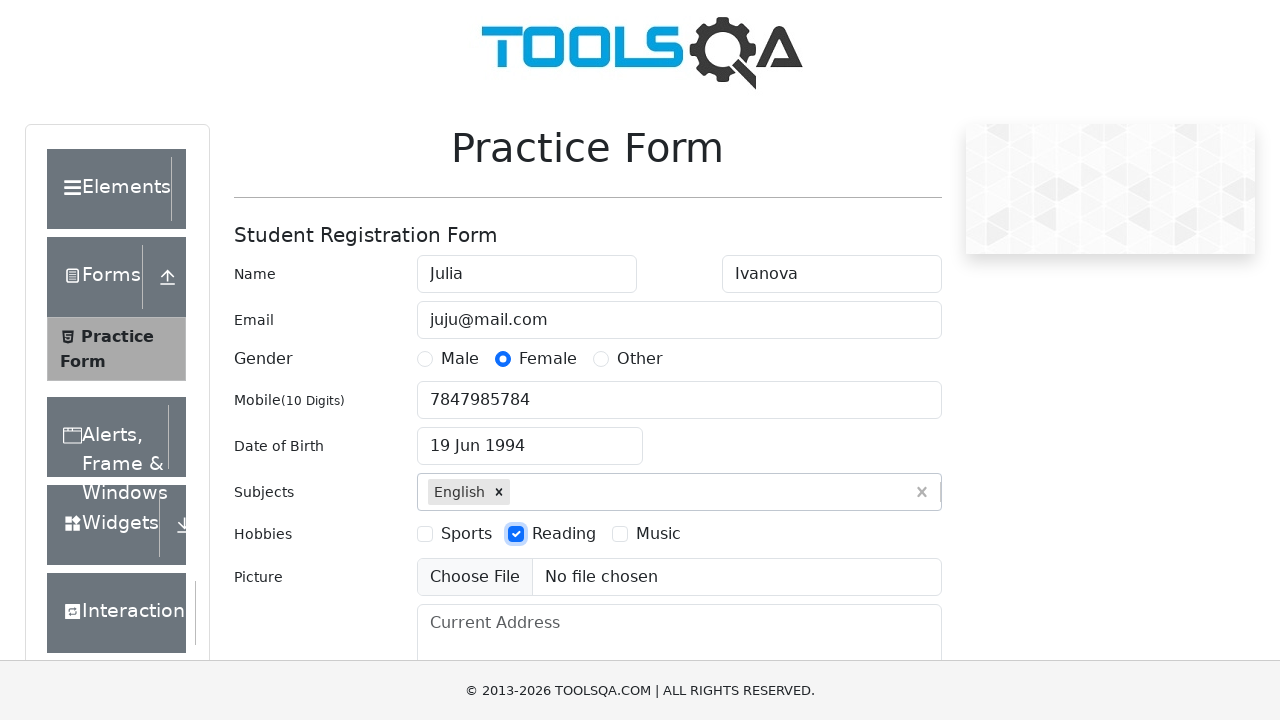

Filled current address field with '12 Warwickshire Mansions' on #currentAddress
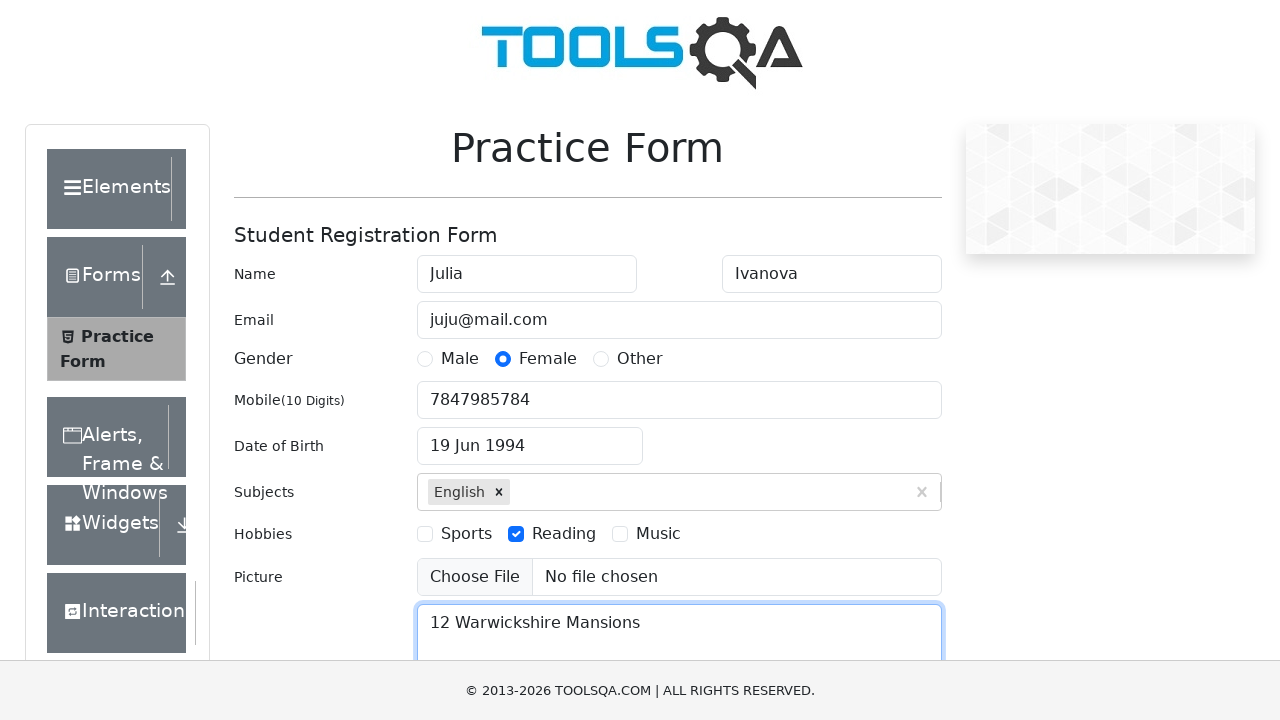

Scrolled down to reveal submit button
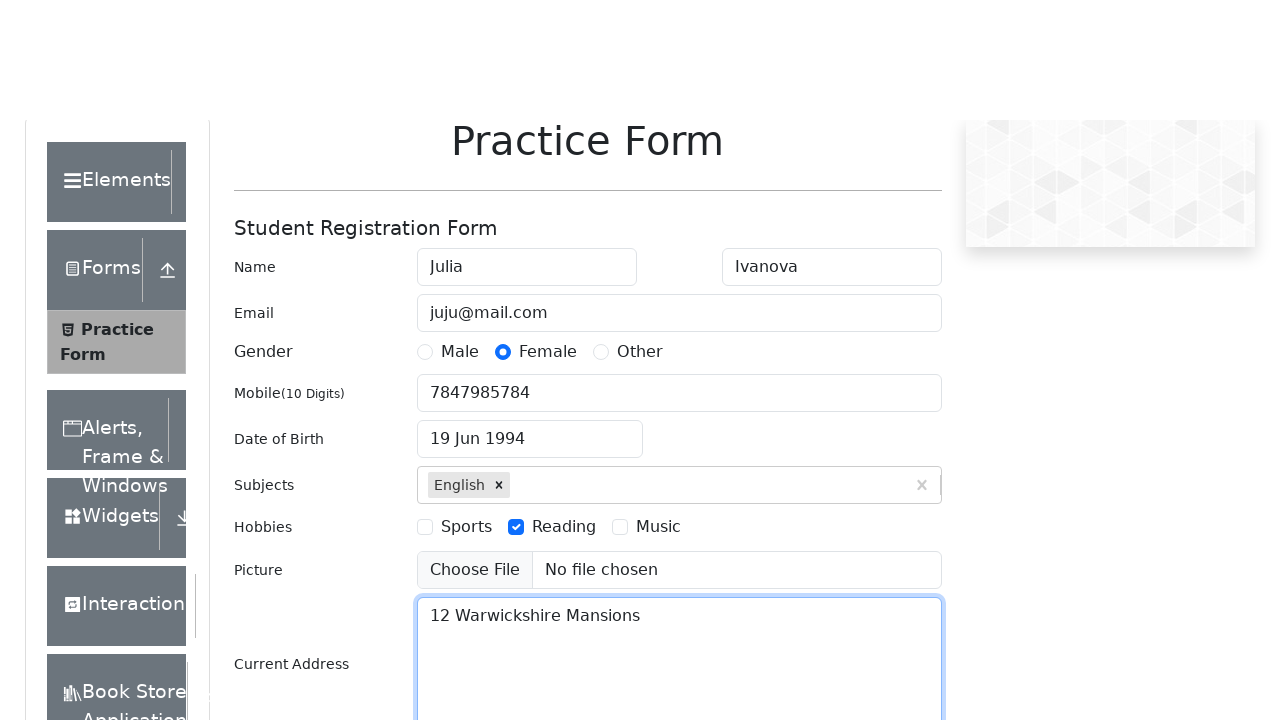

Clicked submit button to submit the form at (885, 499) on #submit
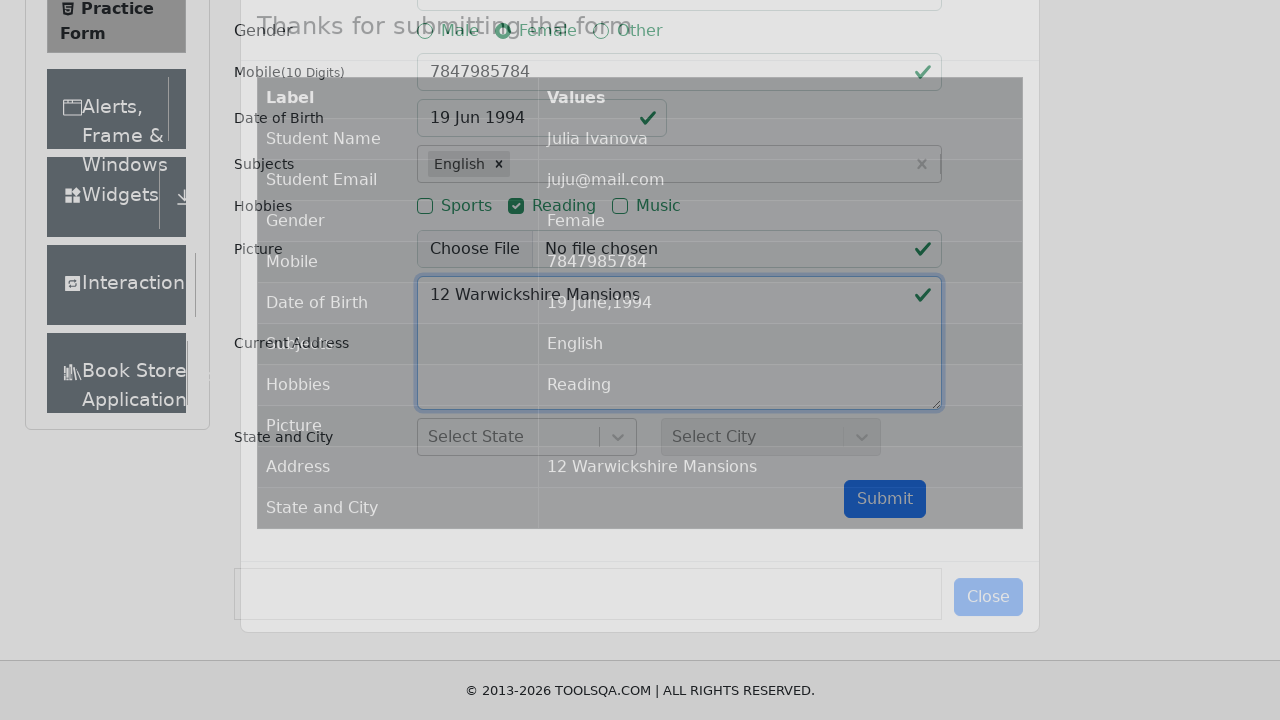

Success modal appeared after form submission
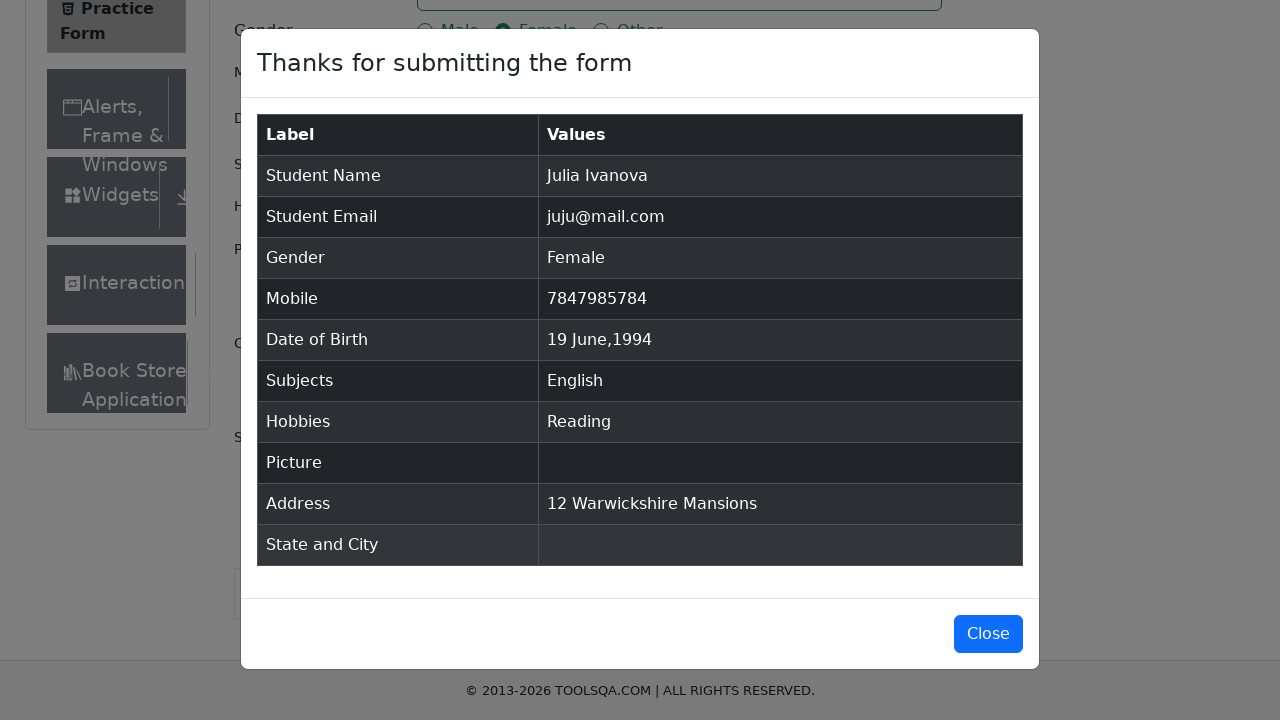

Retrieved success message: 'Thanks for submitting the form'
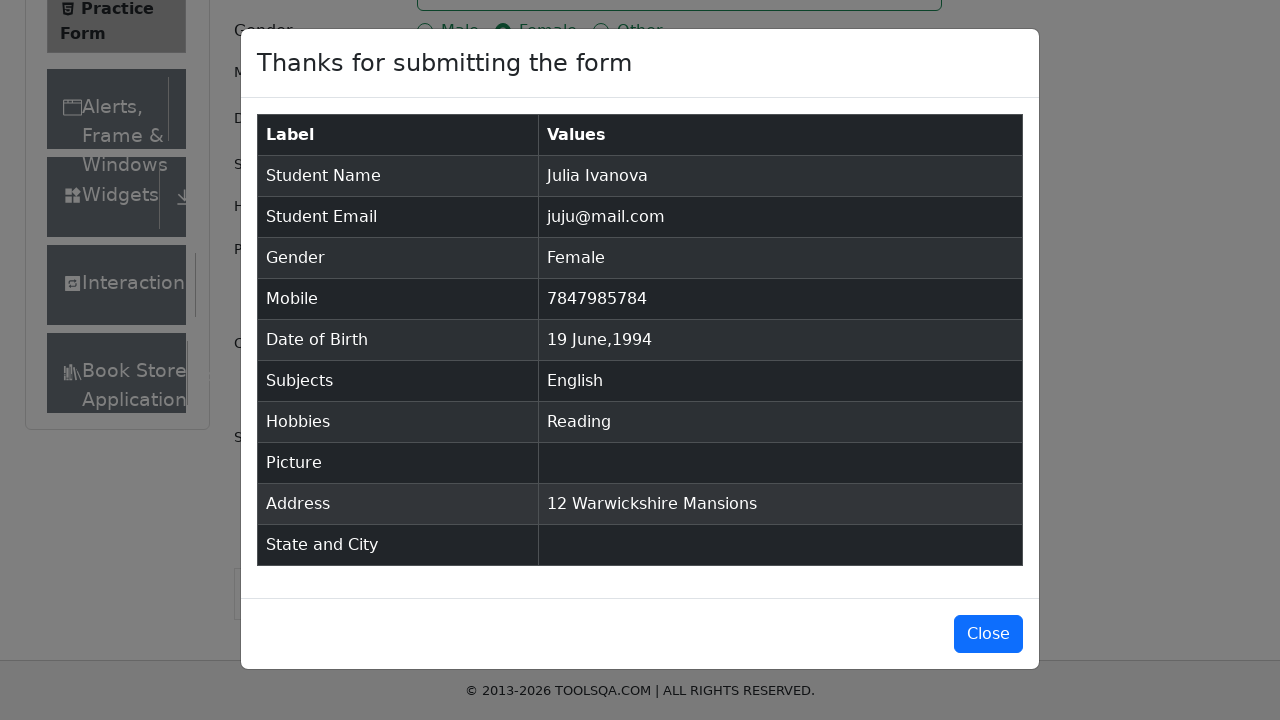

Verified success message displays 'Thanks for submitting the form'
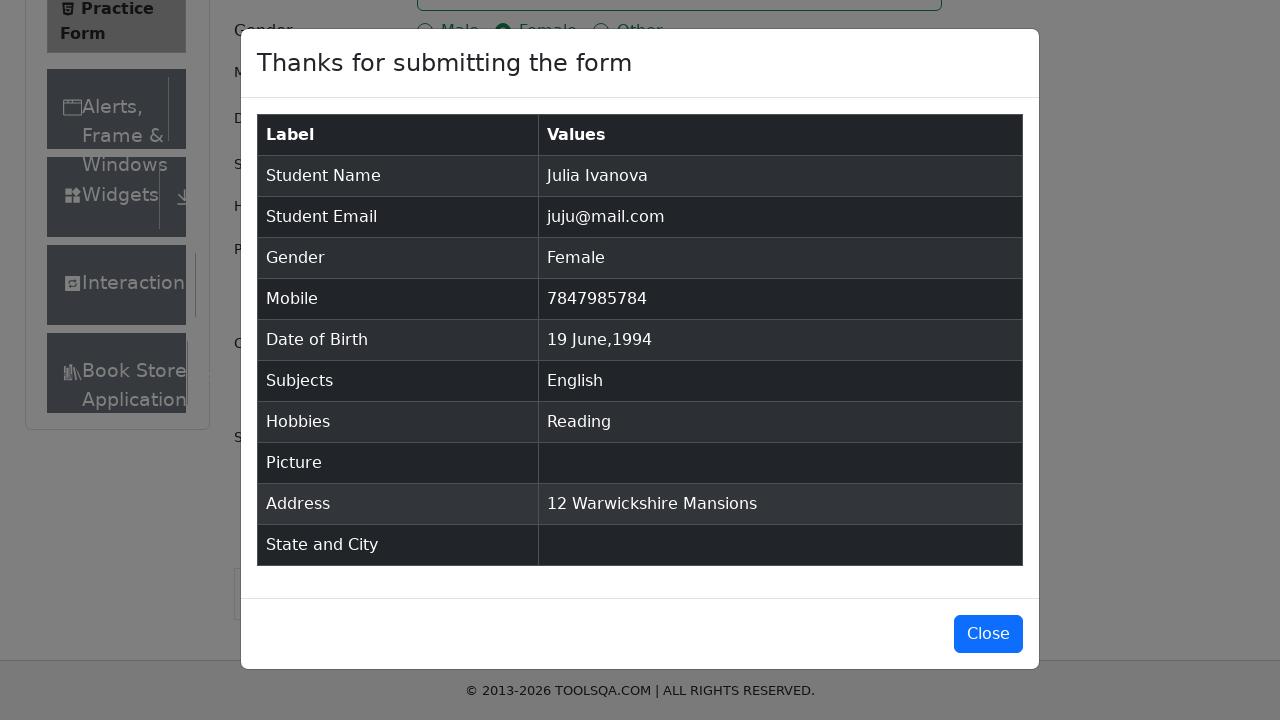

Retrieved submitted field values from confirmation modal
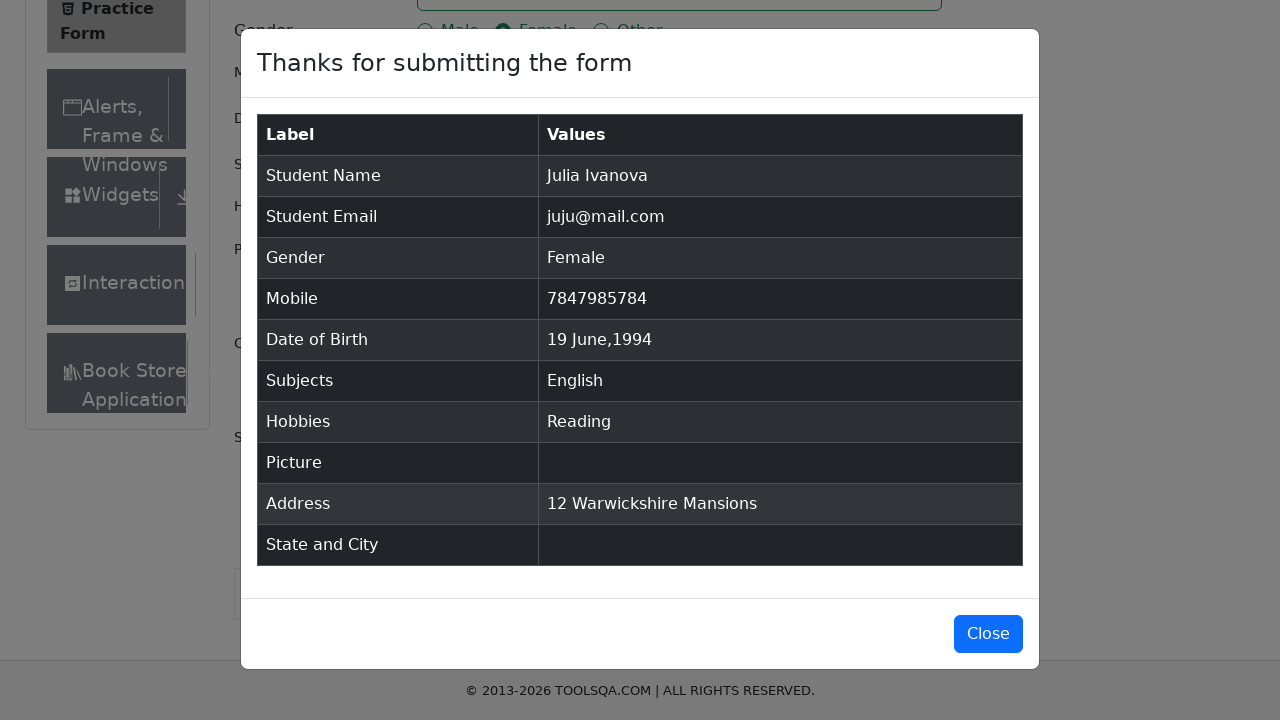

Verified all submitted form data matches expected values
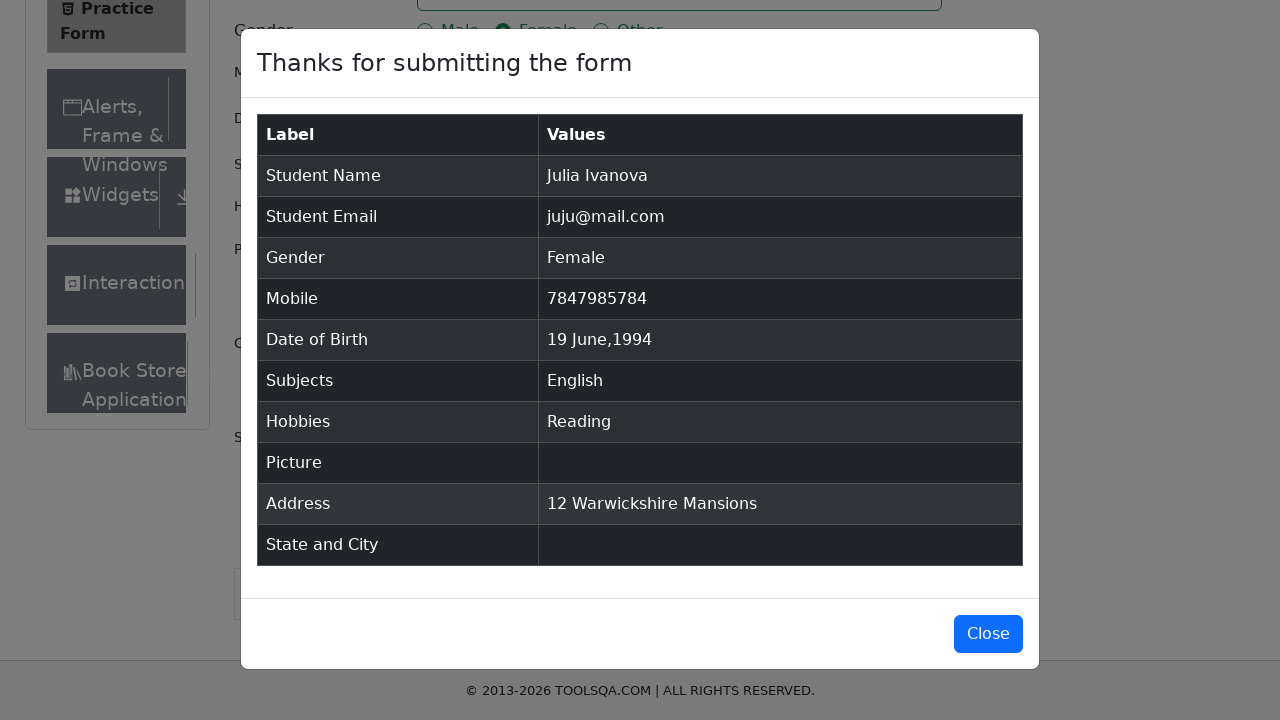

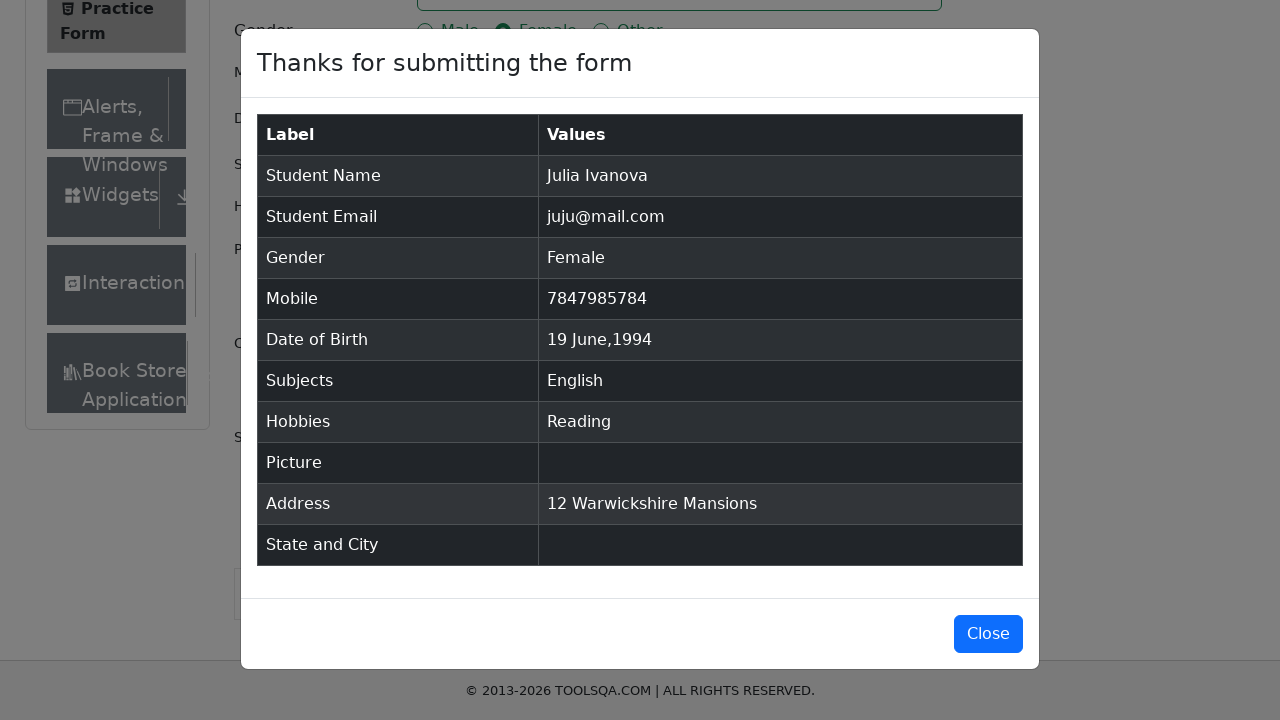